Tests the Dropdown page by selecting option 2 from the dropdown menu

Starting URL: https://the-internet.herokuapp.com/

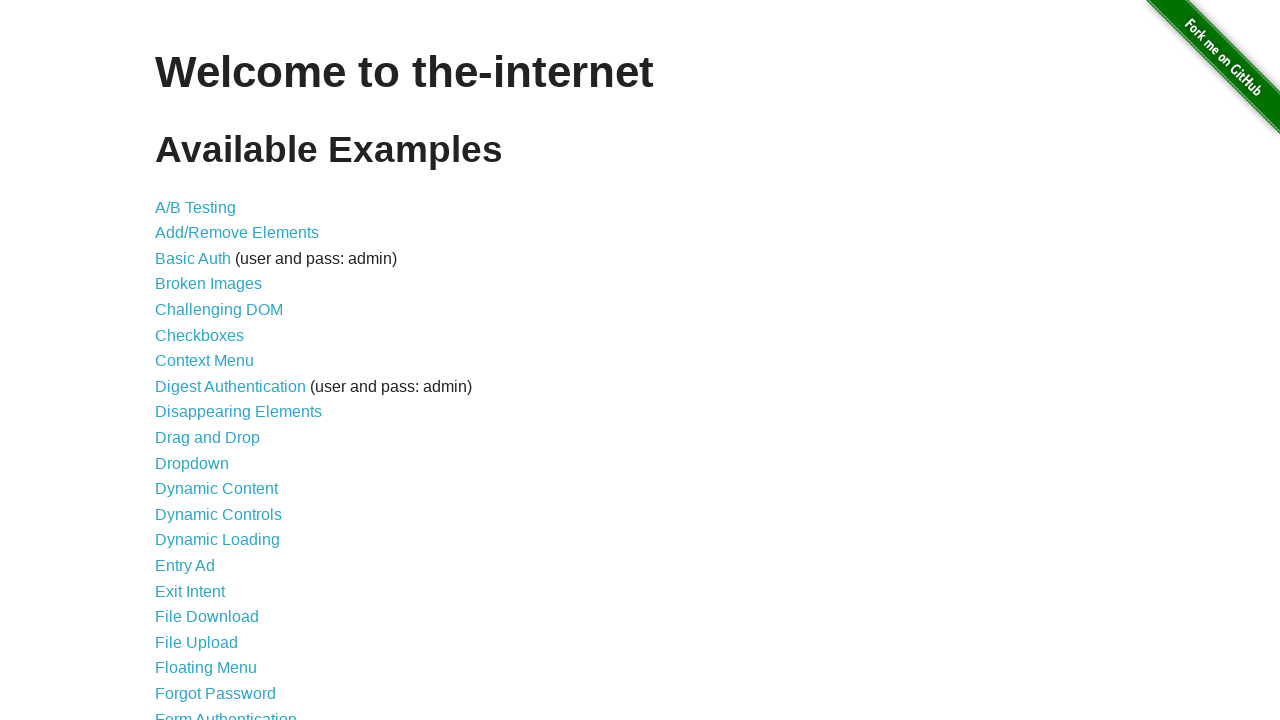

Clicked on Dropdown link at (192, 463) on internal:role=link[name="Dropdown"i]
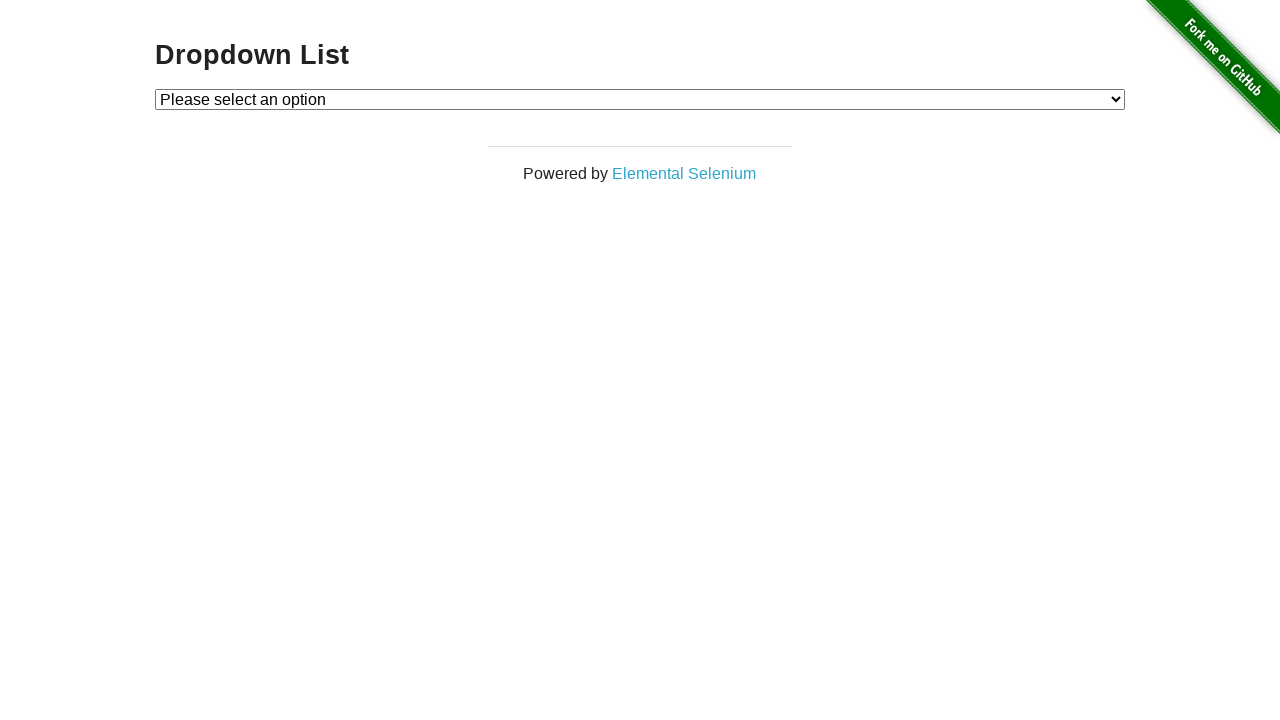

Dropdown element loaded
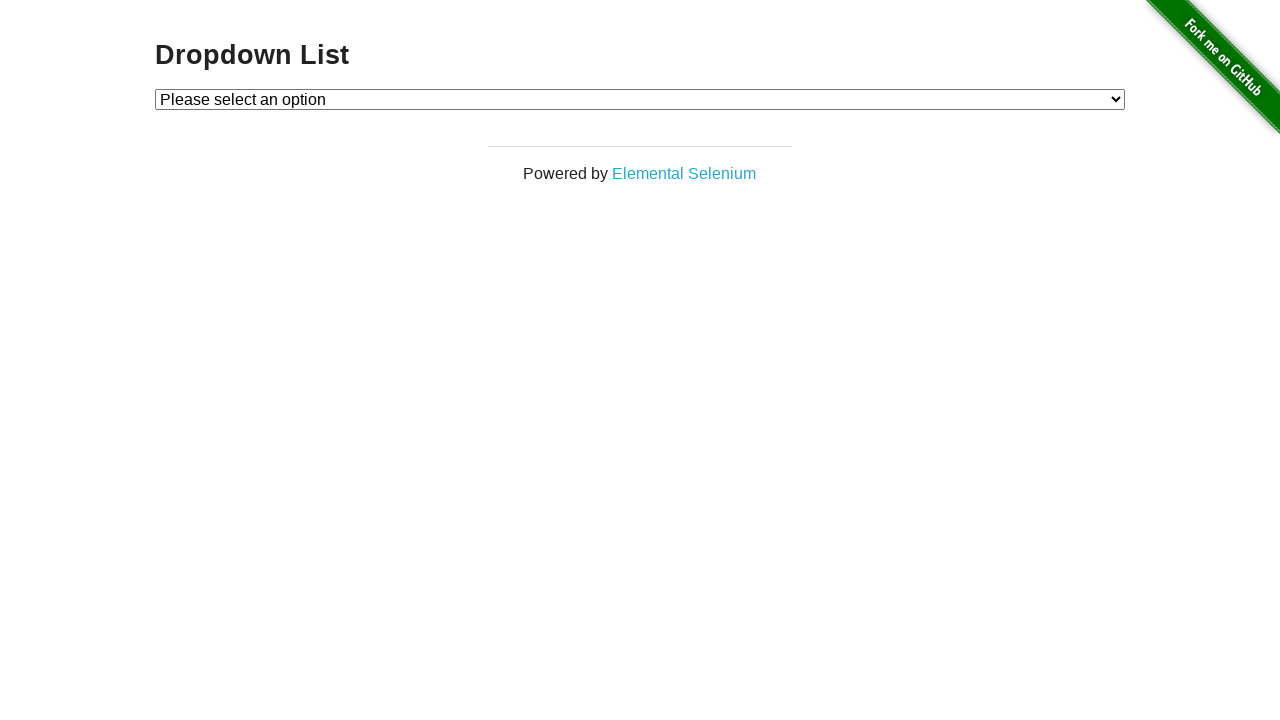

Selected option 2 from dropdown menu on #dropdown
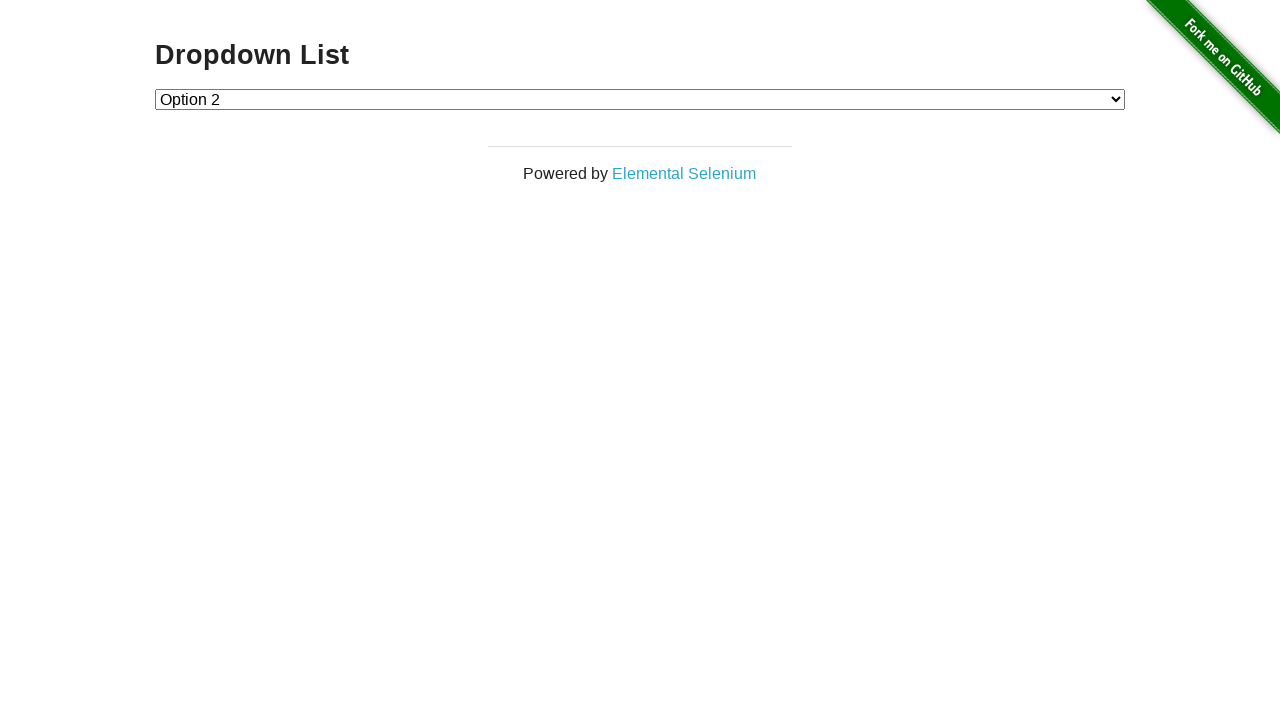

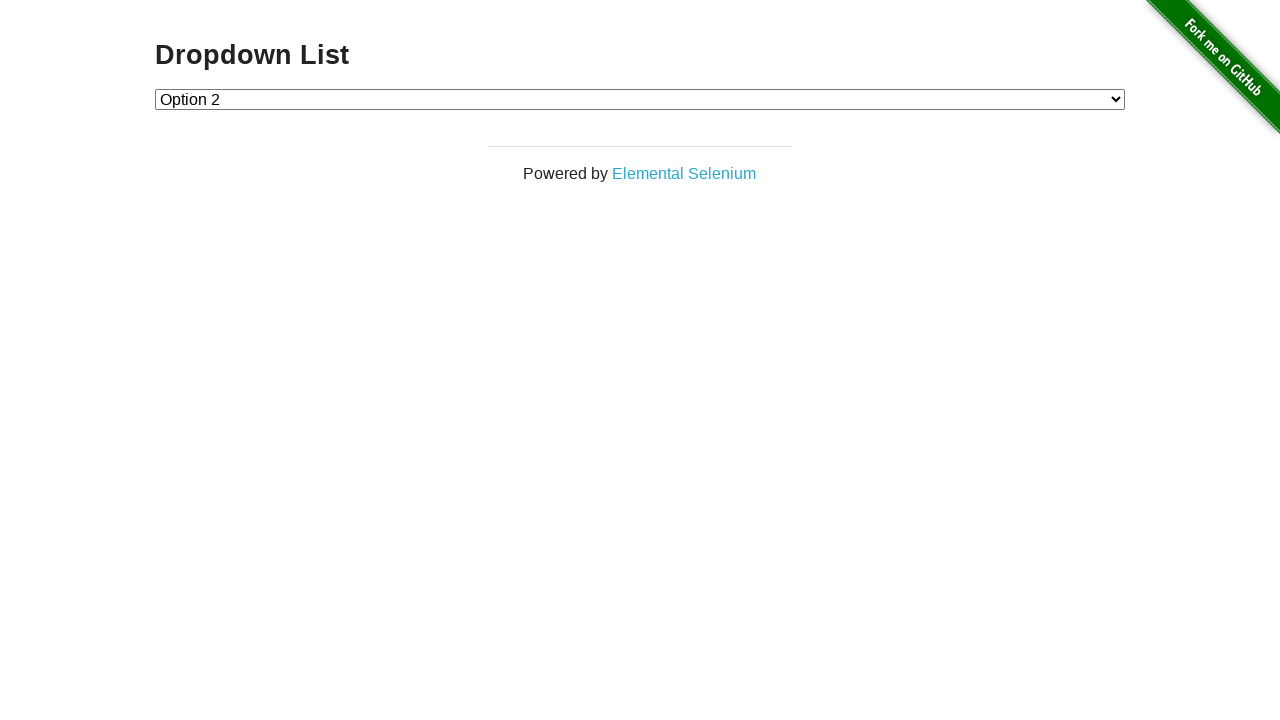